Tests navigating to an HTML table page, scrolling to view the table, and locating a specific cell value by searching for a key value in one column and retrieving data from another column

Starting URL: https://www.w3schools.com/html/html_tables.asp

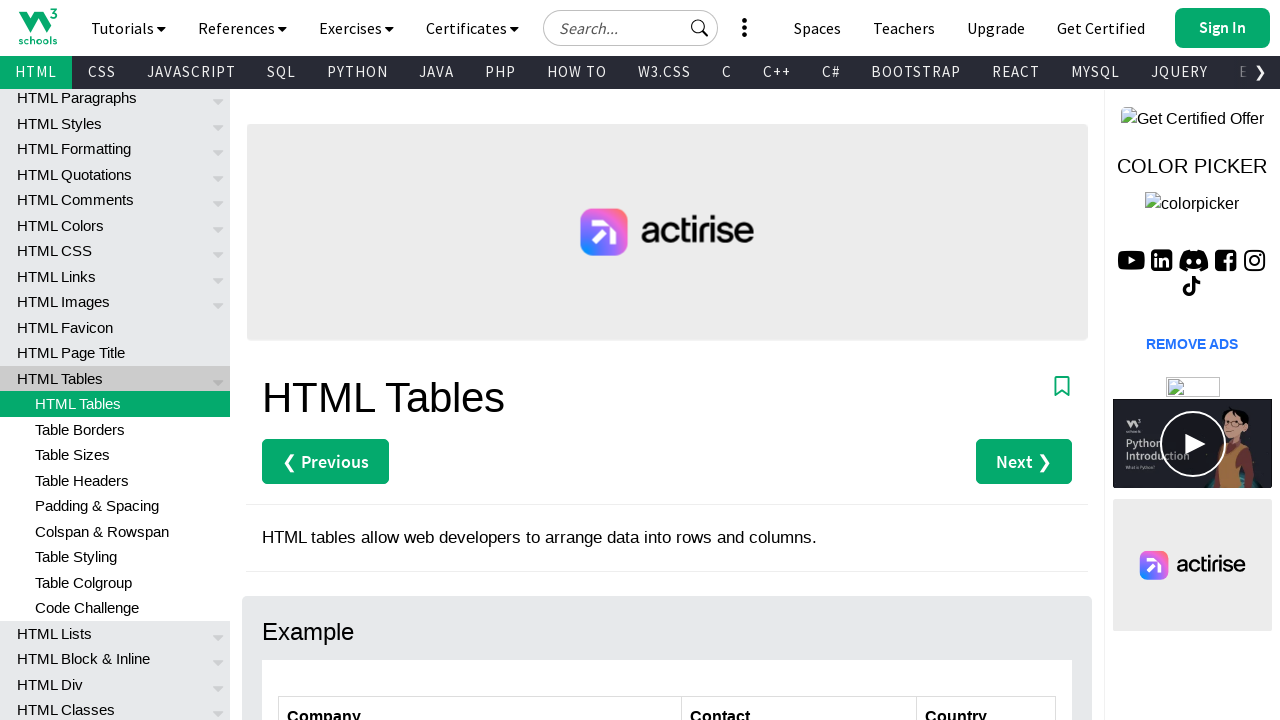

Scrolled down 300px to view the HTML table
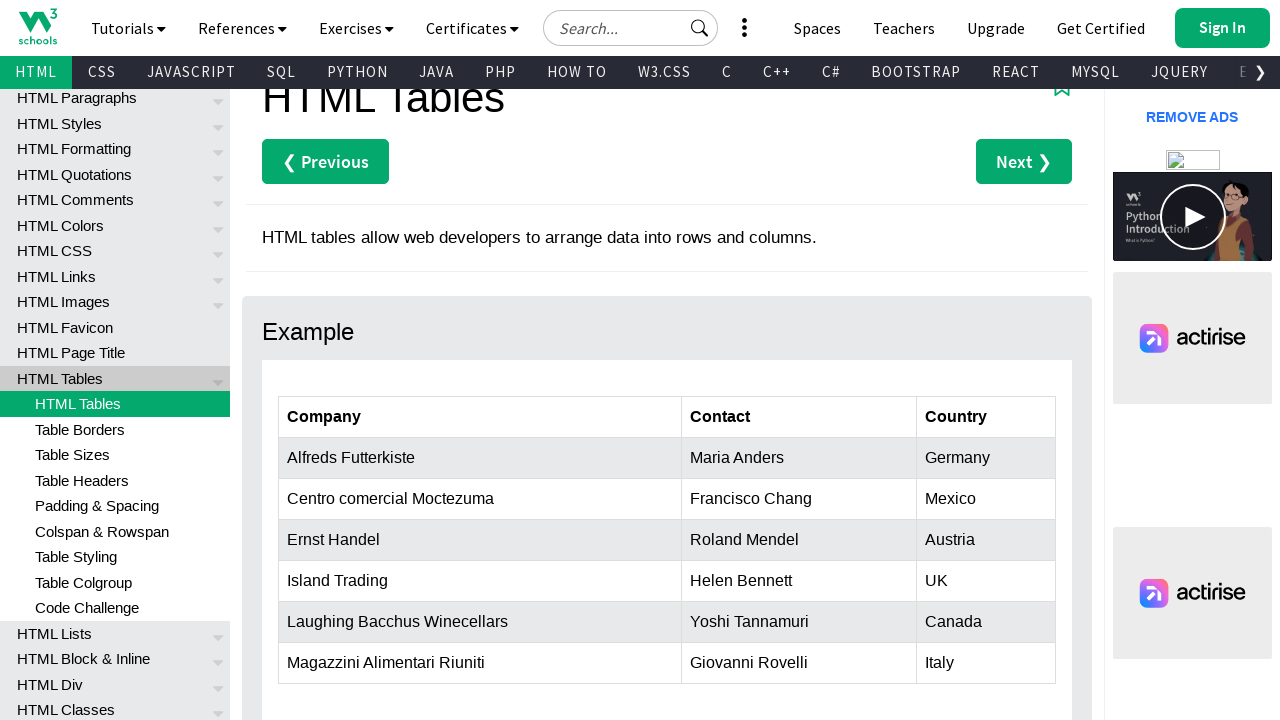

Table with id 'customers' is now visible
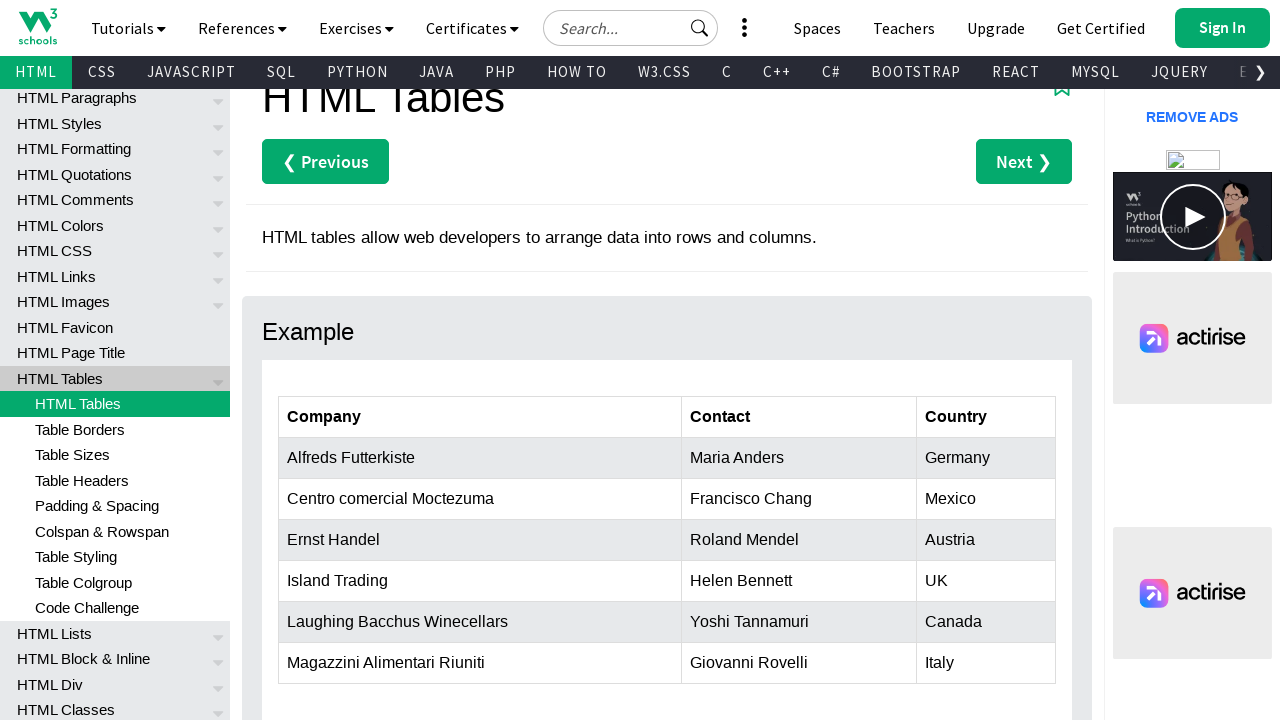

Table headers loaded successfully
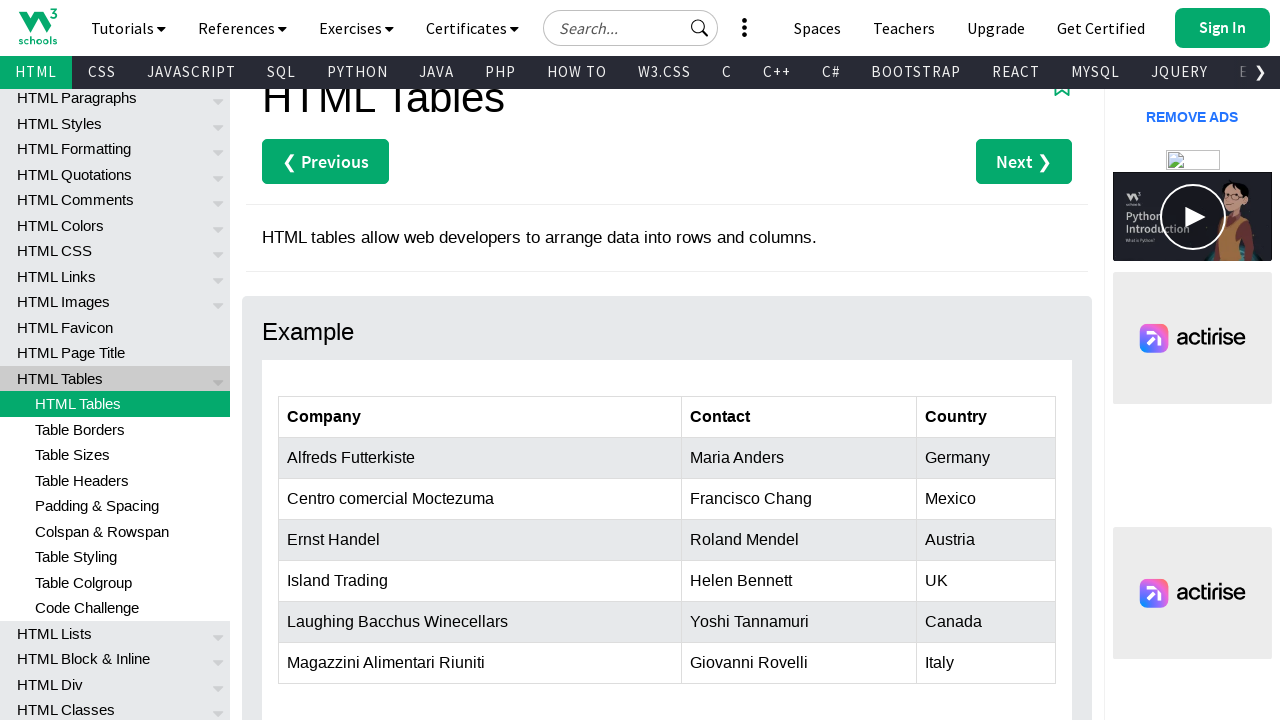

Located table row containing 'Island Trading'
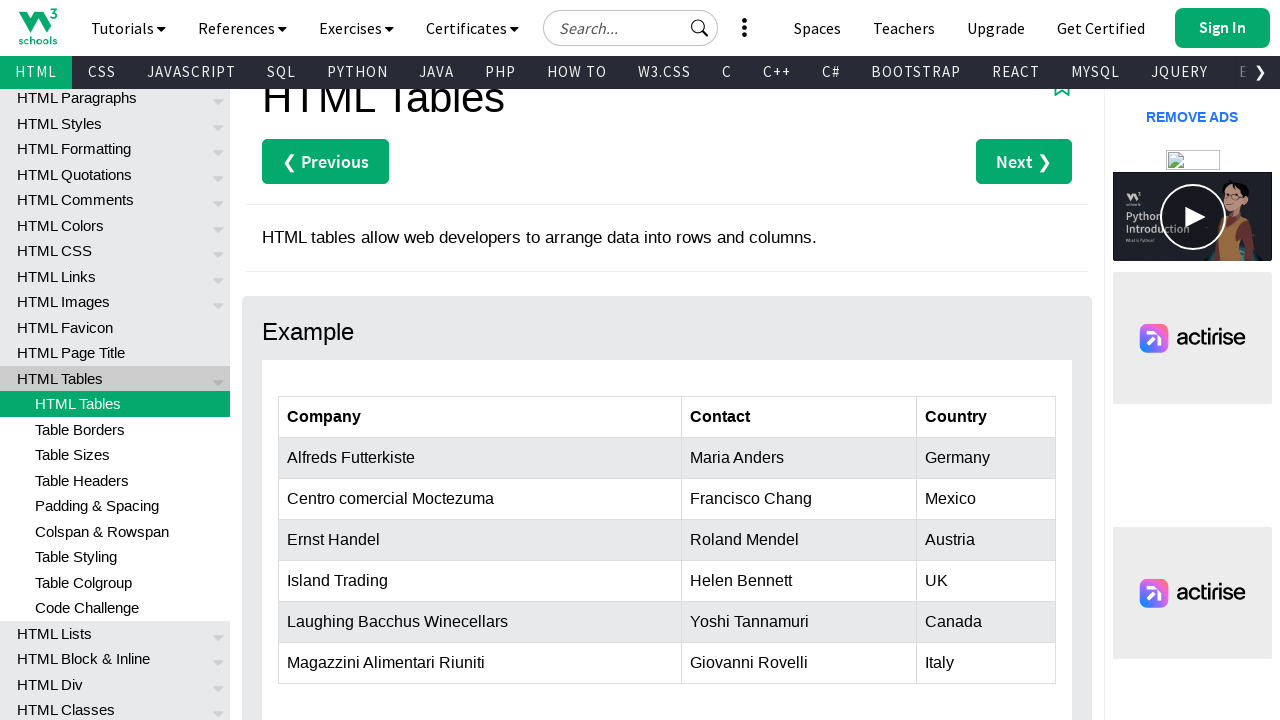

Country cell (3rd column) in Island Trading row is ready and accessible
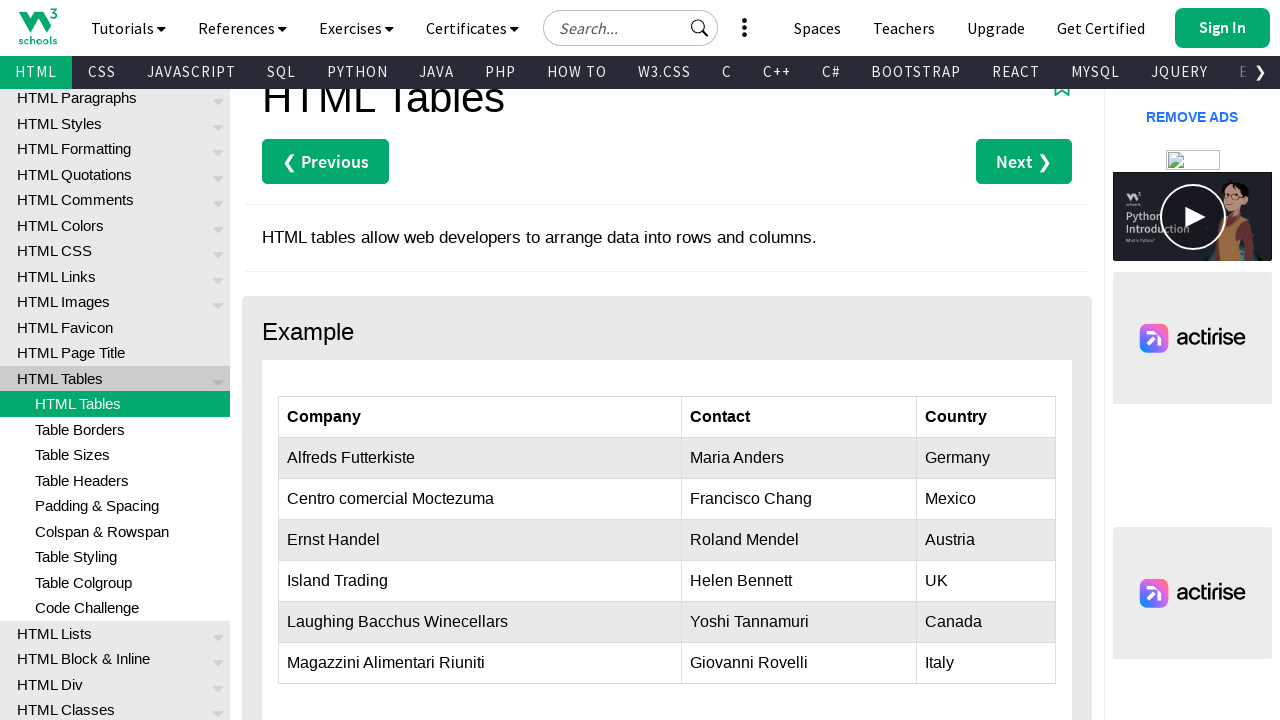

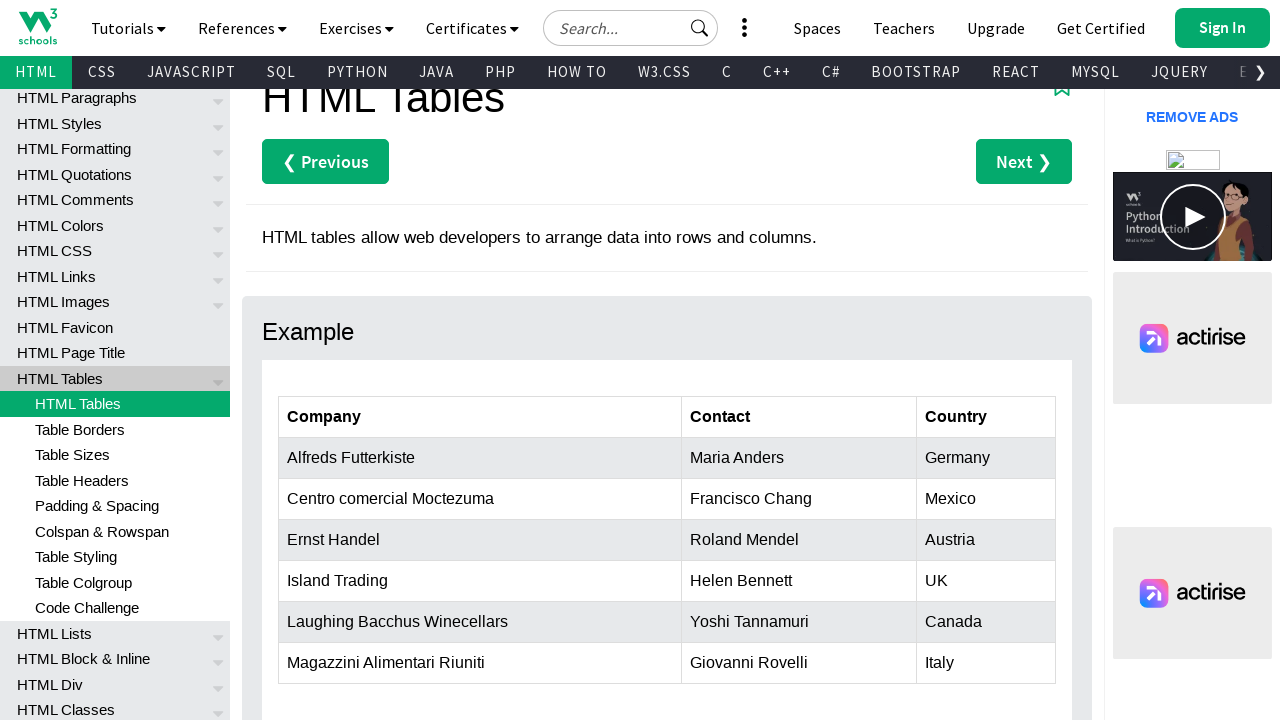